Demonstrates basic browser navigation methods by navigating between two URLs, using back/forward browser history, and refreshing the page

Starting URL: https://www.selenium.dev/selenium/web/web-form.html

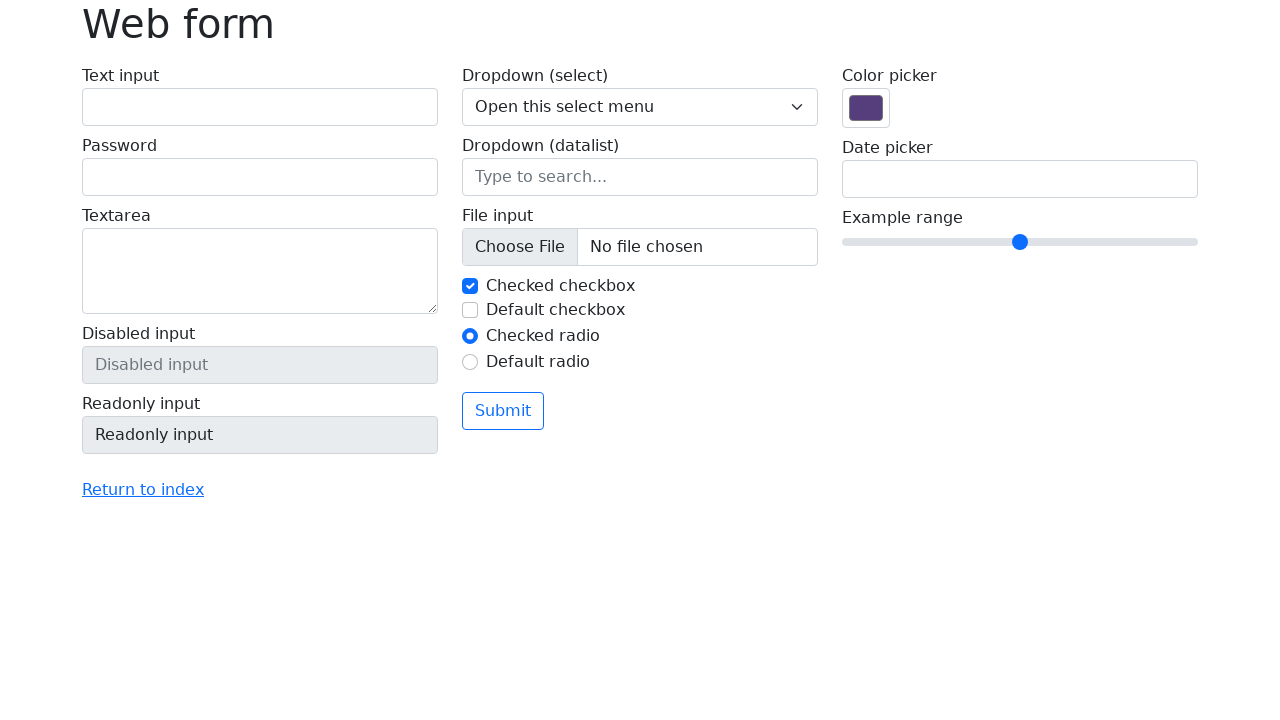

Navigated to the starting URL (Selenium web form page)
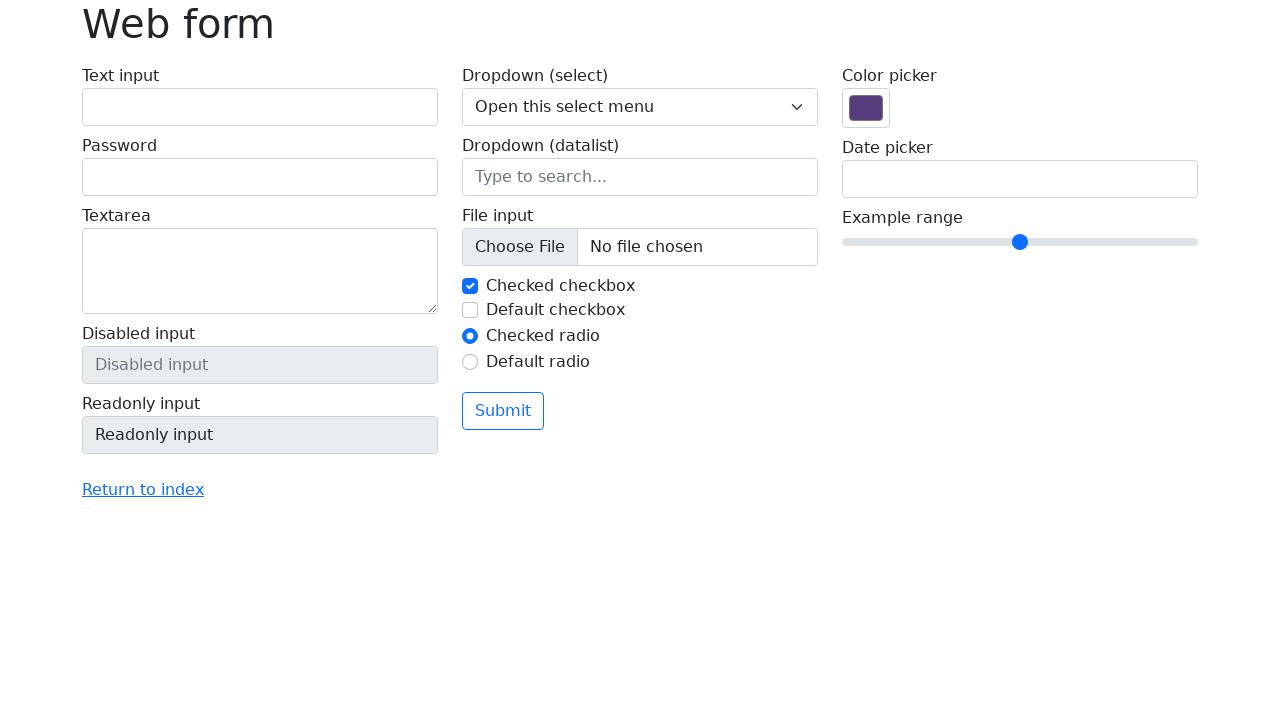

Navigated to the second URL (The Internet)
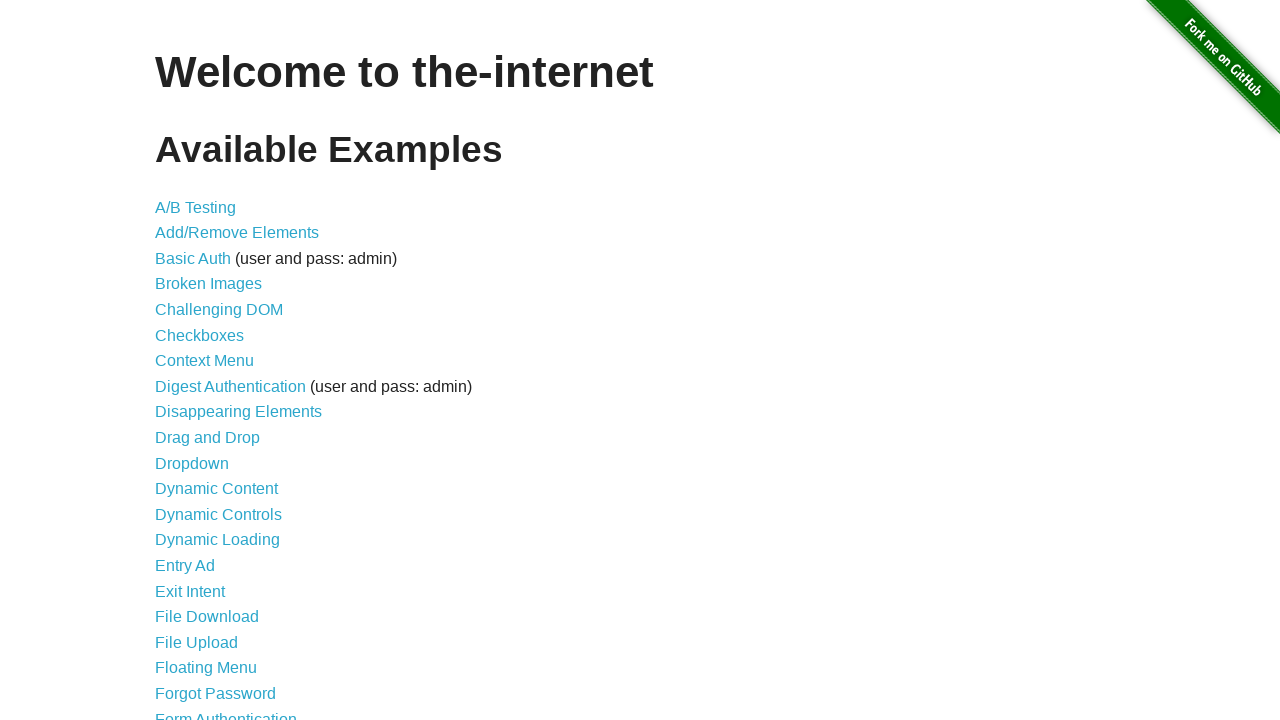

Navigated back in browser history to Selenium web form page
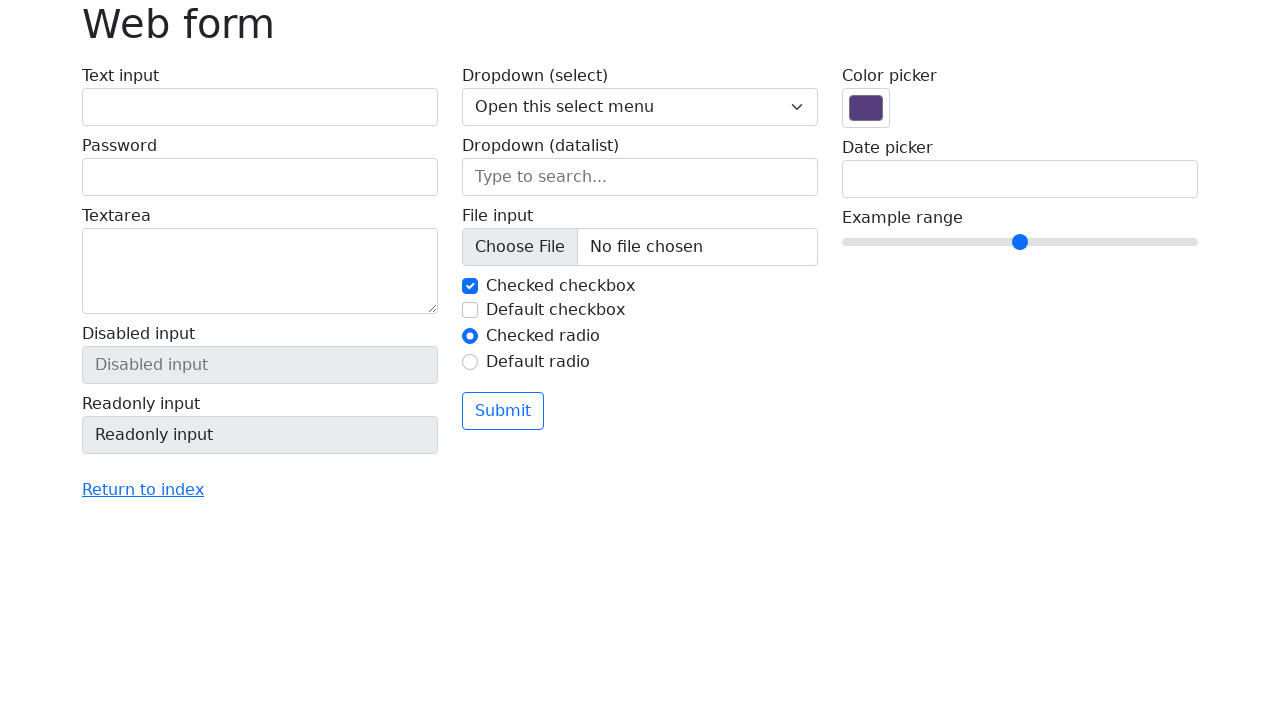

Navigated forward in browser history to The Internet page
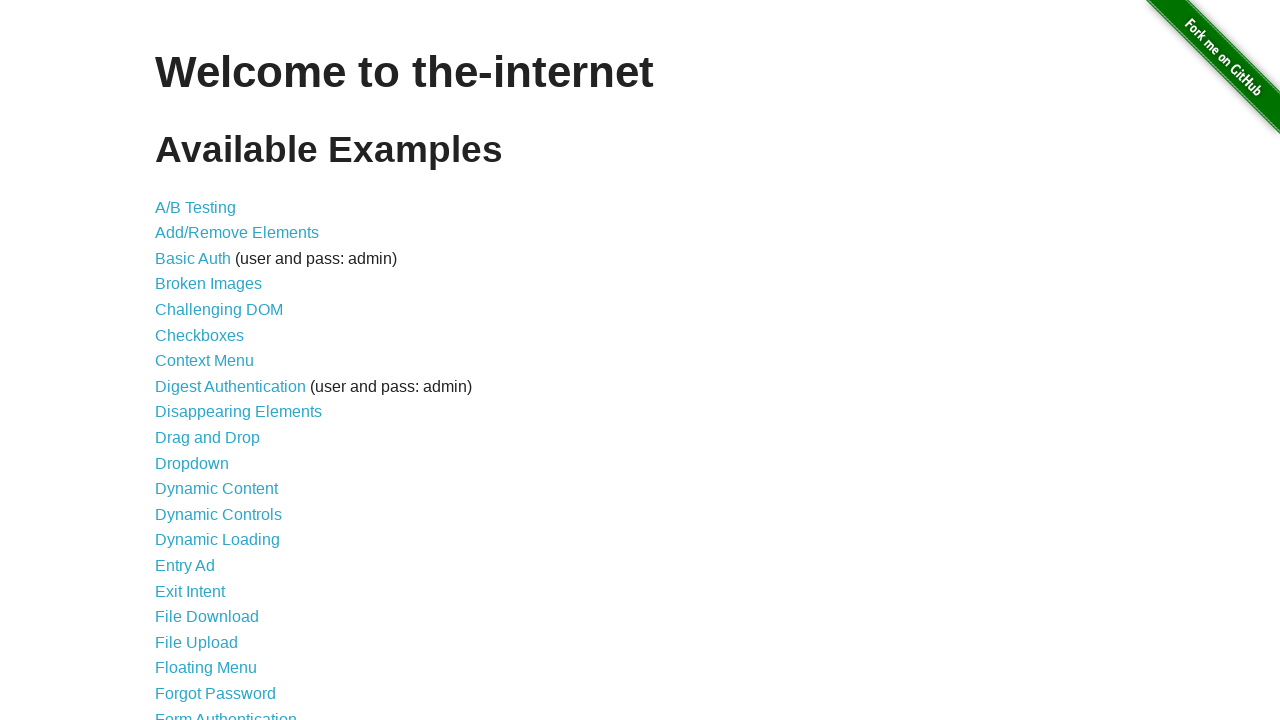

Refreshed the current page
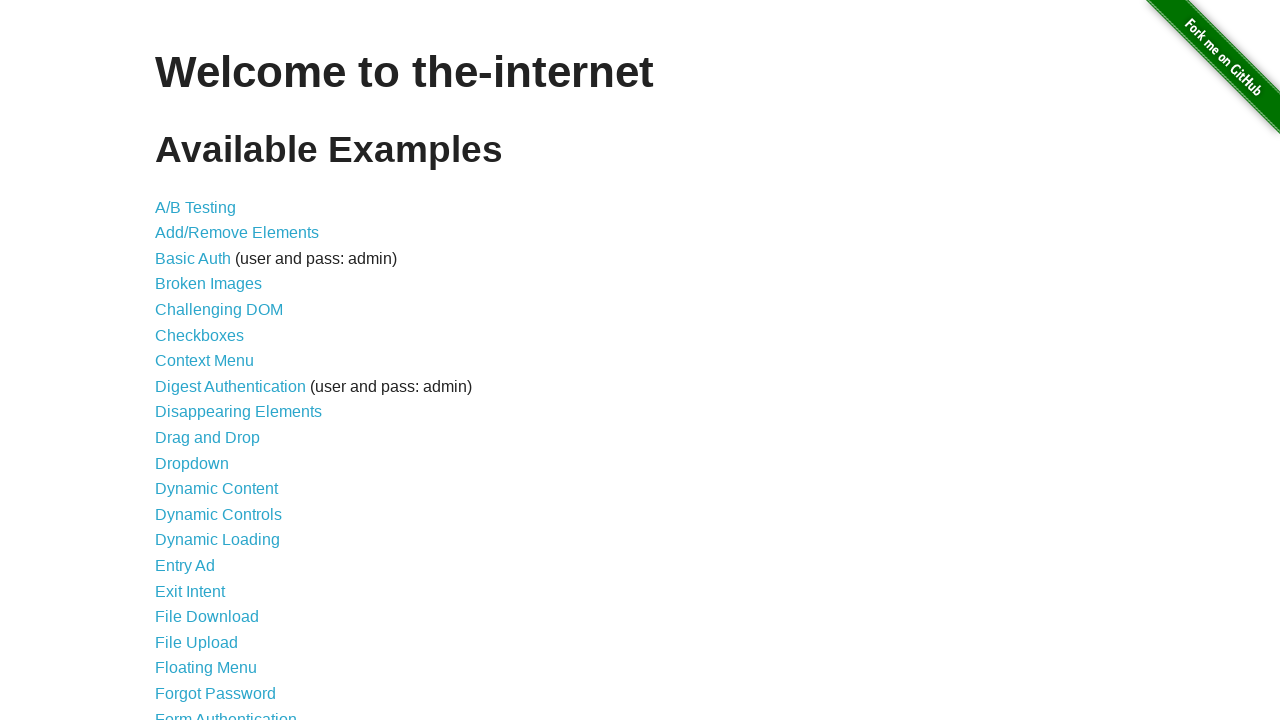

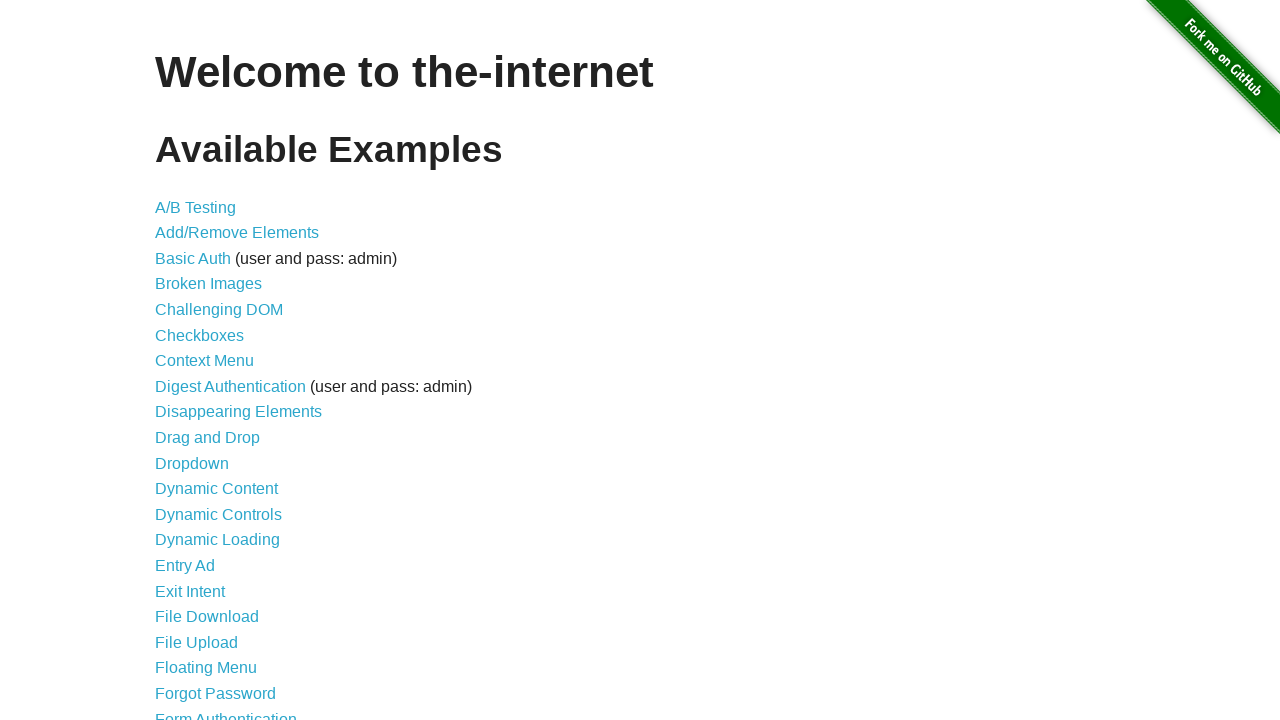